Tests action with pauses by performing a sequence of mouse actions with delays and typing text

Starting URL: https://www.selenium.dev/selenium/web/mouse_interaction.html

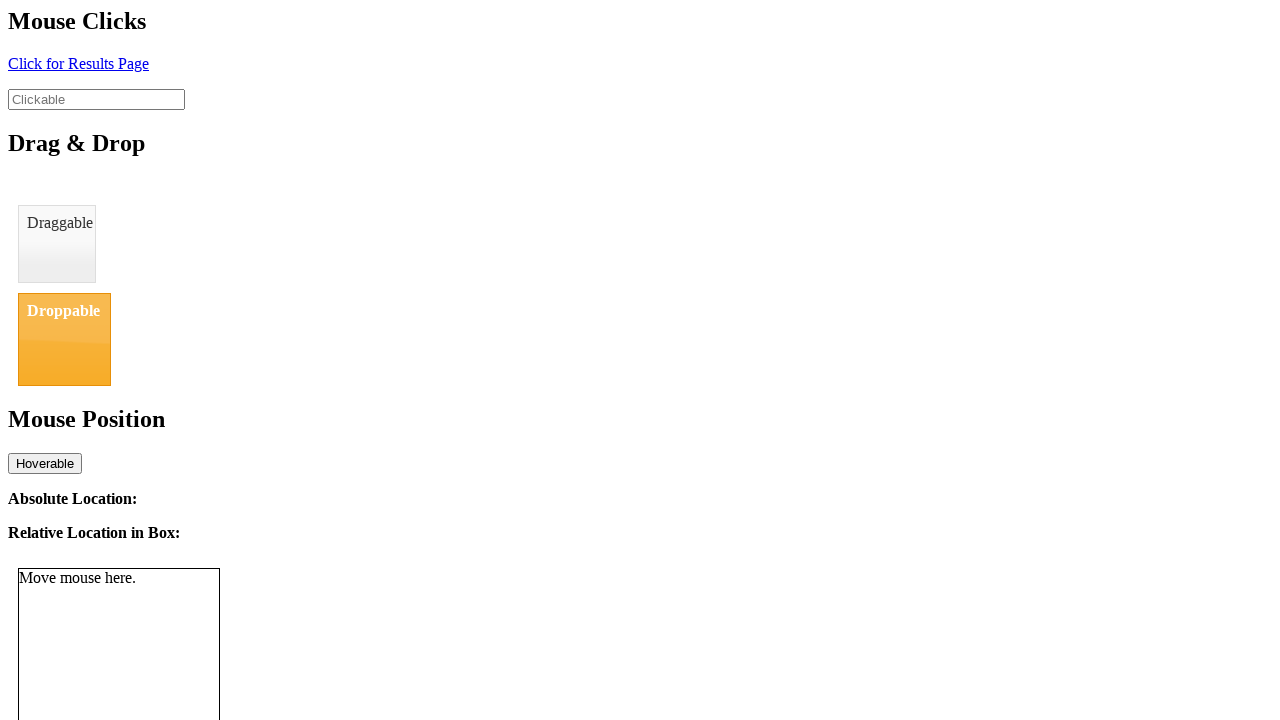

Hovered over clickable element at (96, 99) on #clickable
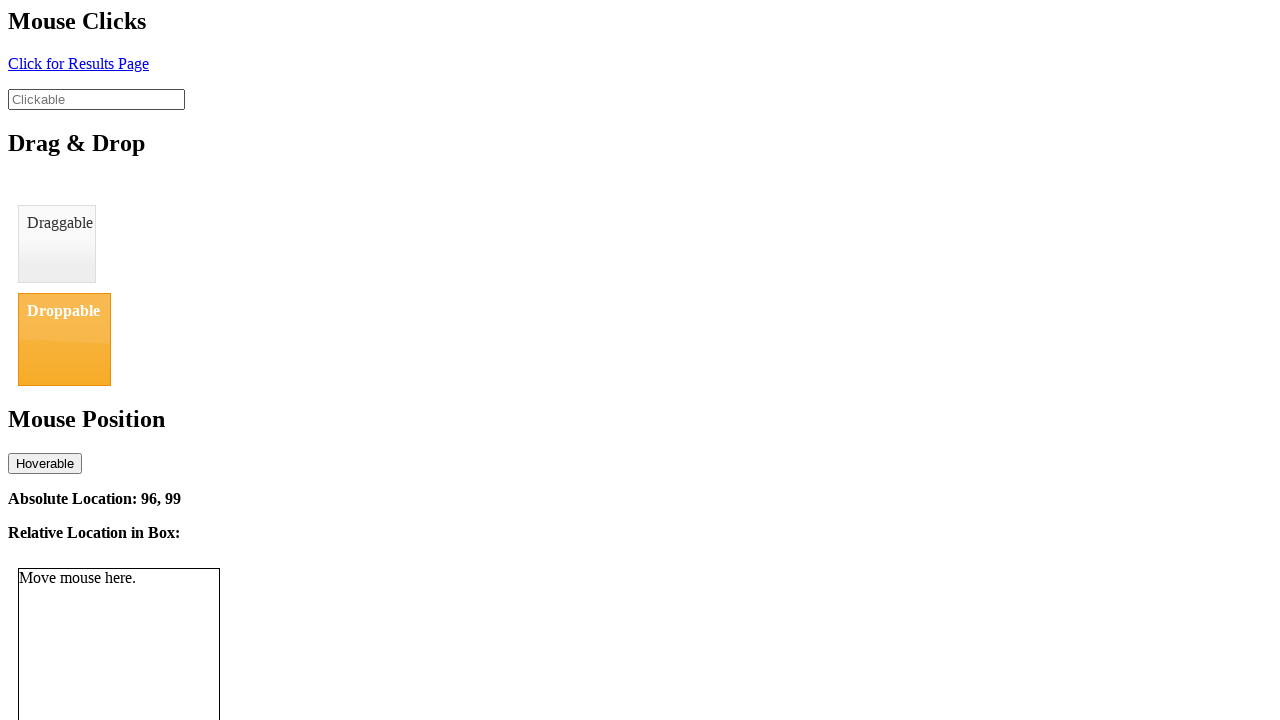

Clicked on clickable element at (96, 99) on #clickable
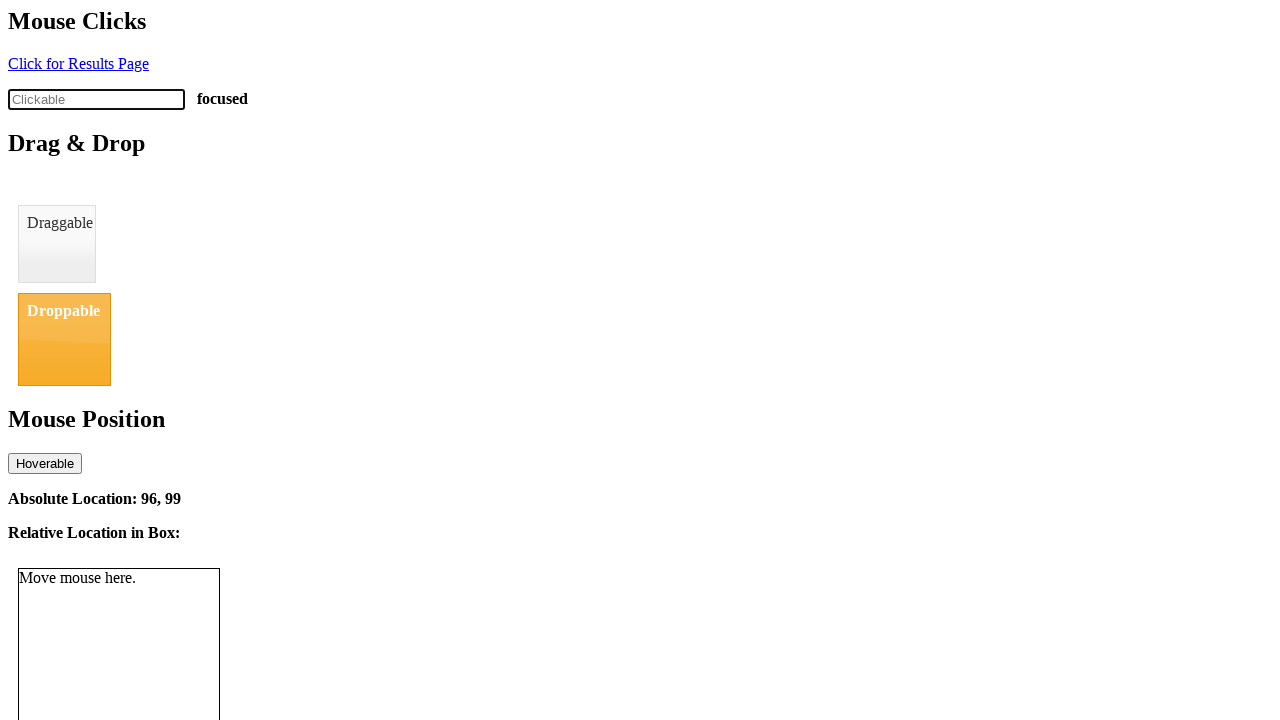

Filled clickable element with 'action pause' text on #clickable
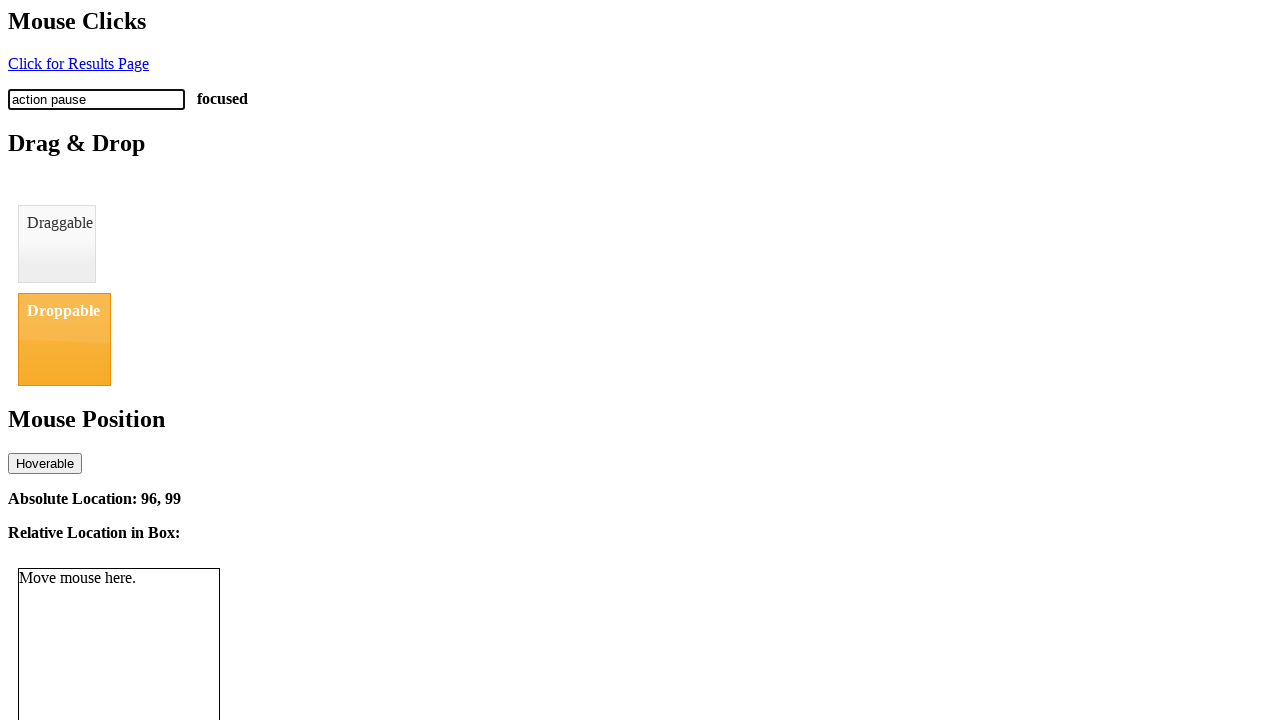

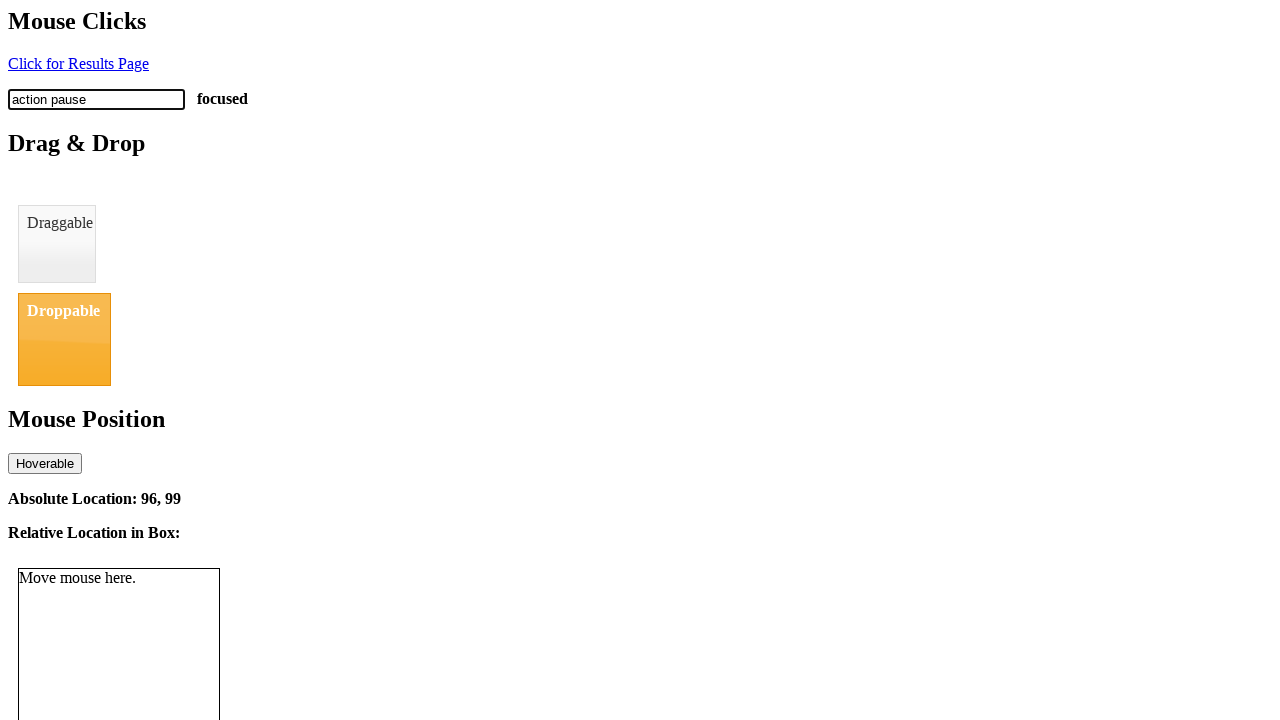